Tests filling a text area with multi-line text containing newlines and verifying submission

Starting URL: https://www.qa-practice.com/elements/textarea/single

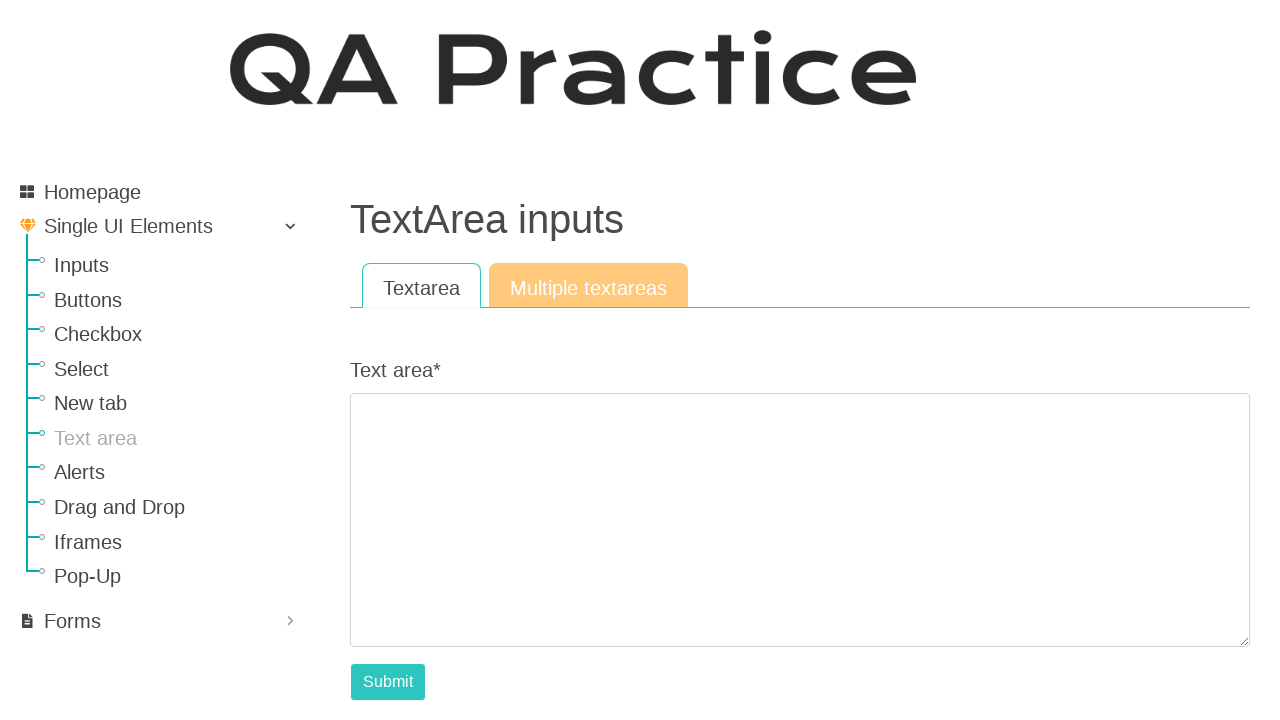

Filled text area with multi-line text containing newline on #id_text_area
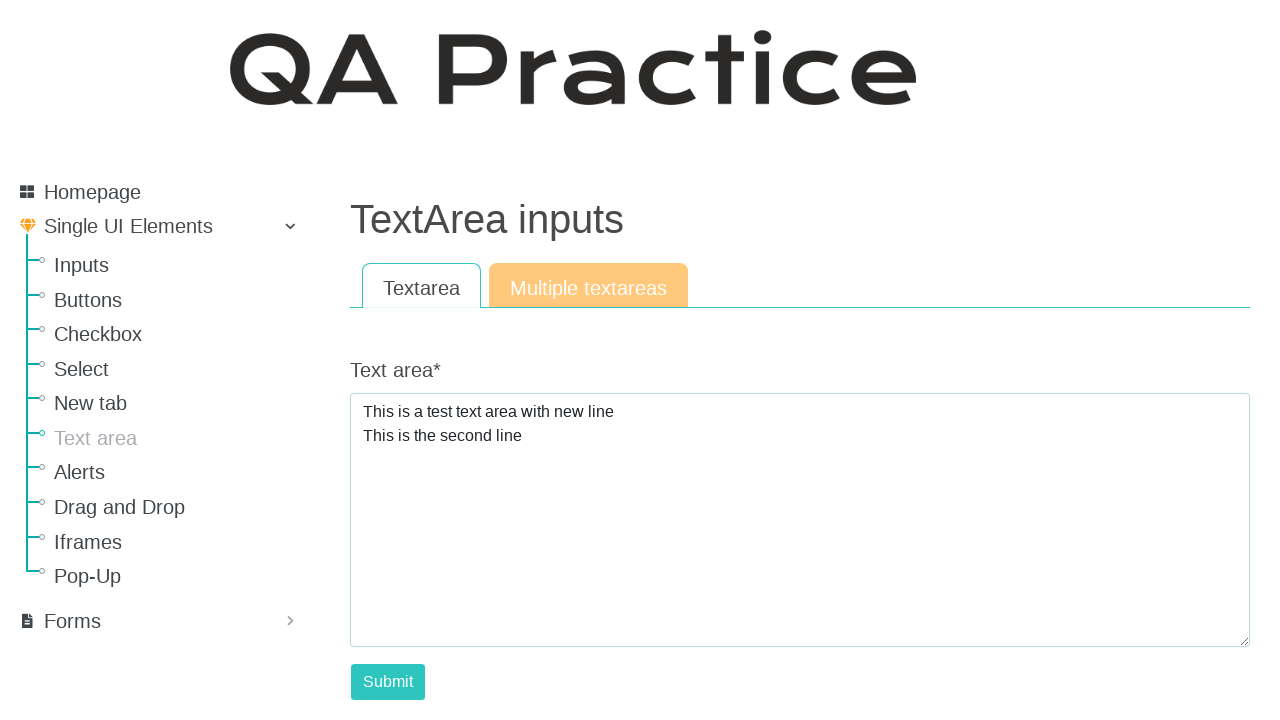

Clicked submit button at (388, 682) on #submit-id-submit
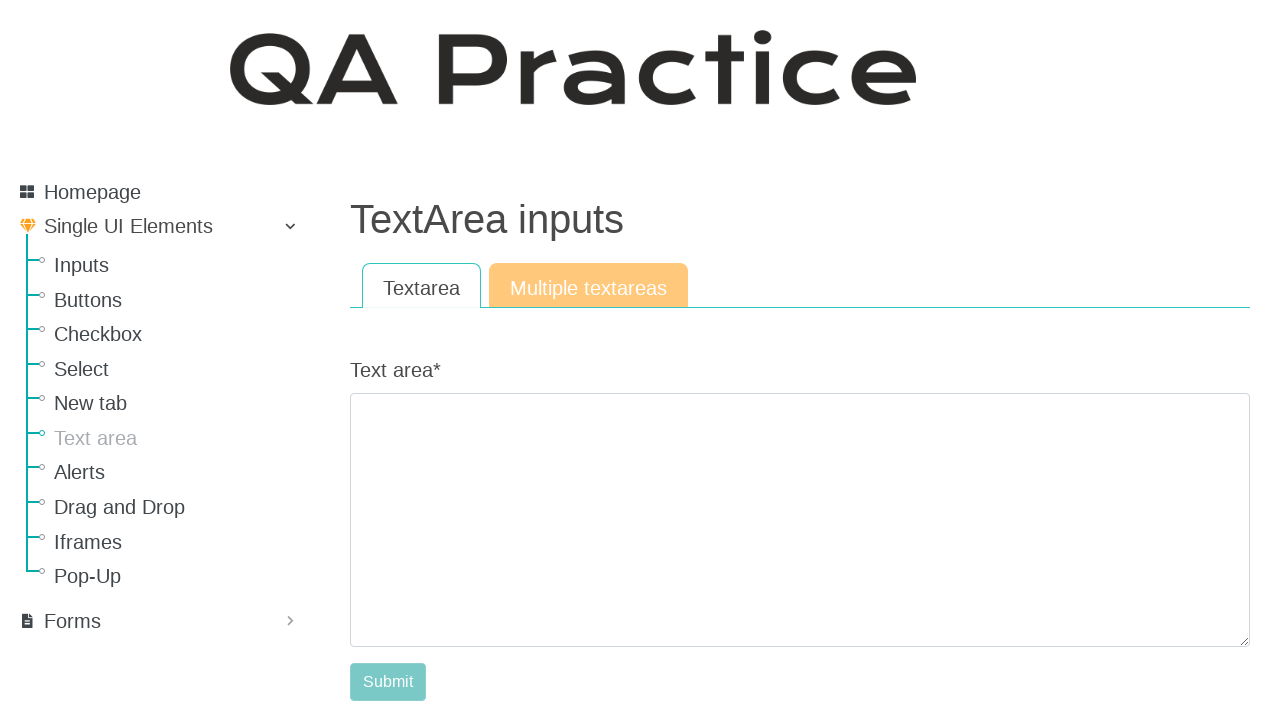

Result text appeared after form submission
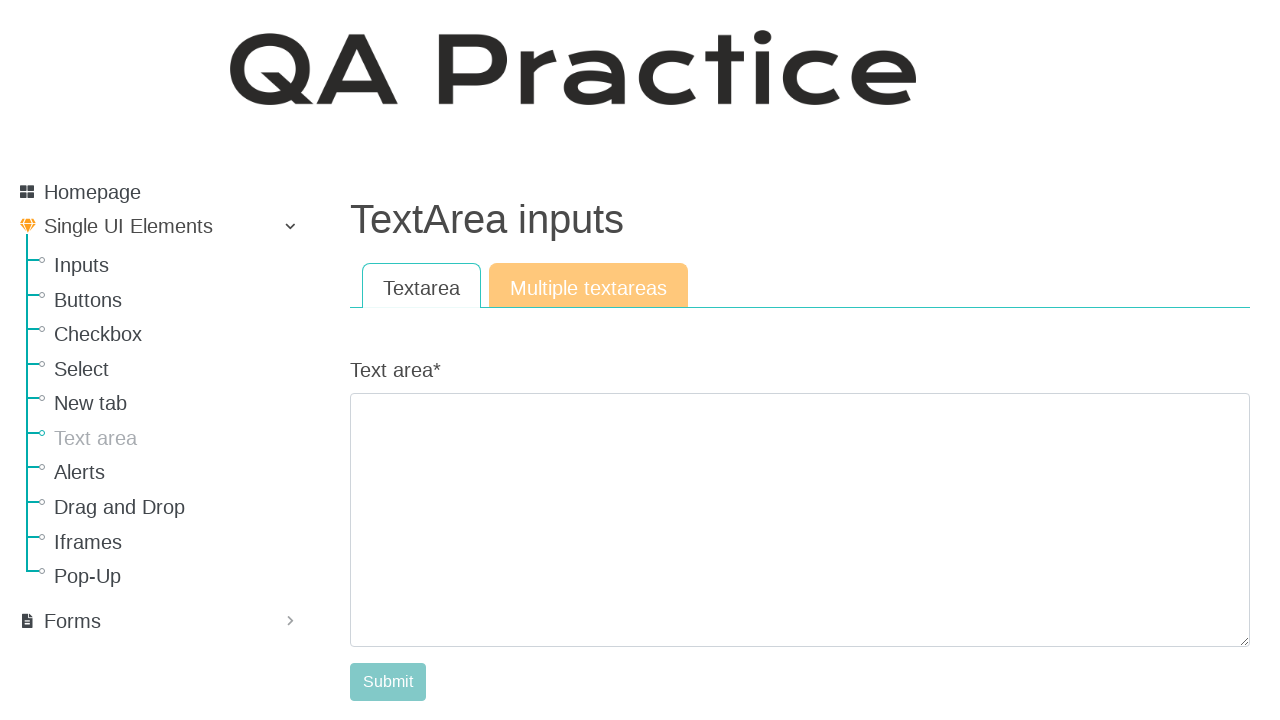

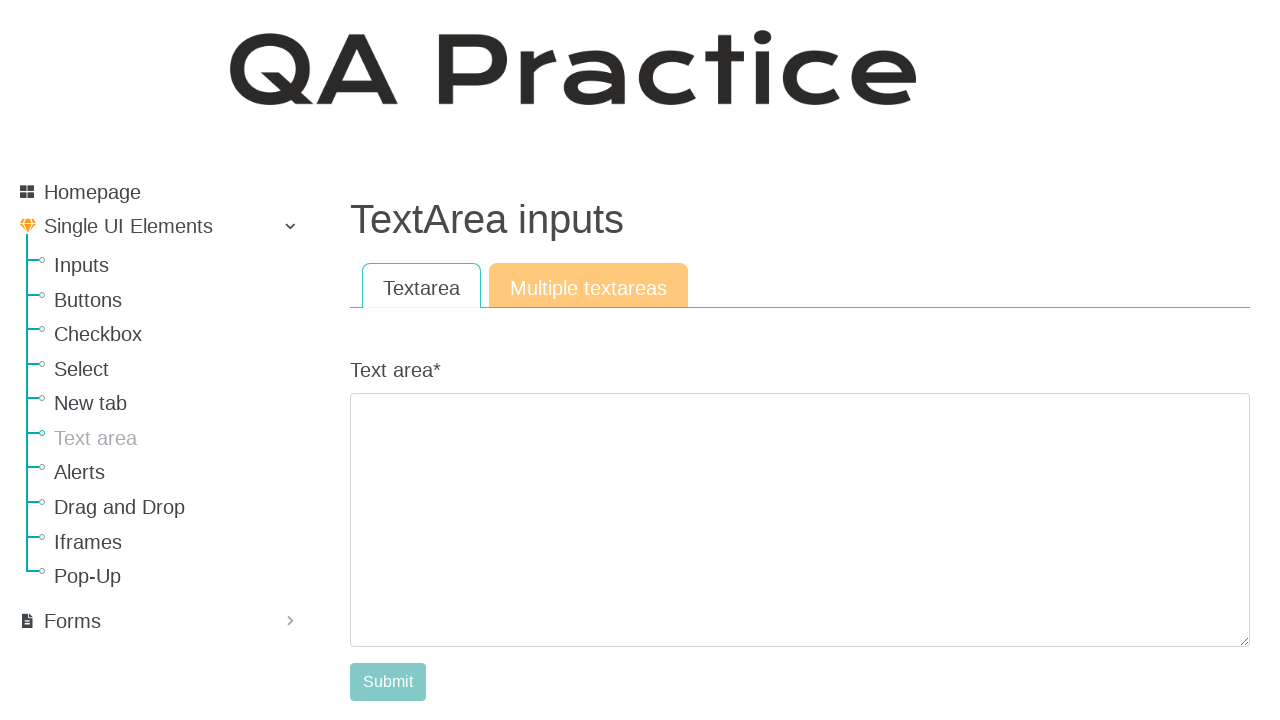